Navigates to the LIC India Pension Plans page and maximizes the browser window to verify the page loads correctly.

Starting URL: https://licindia.in/Products/Pension-Plans

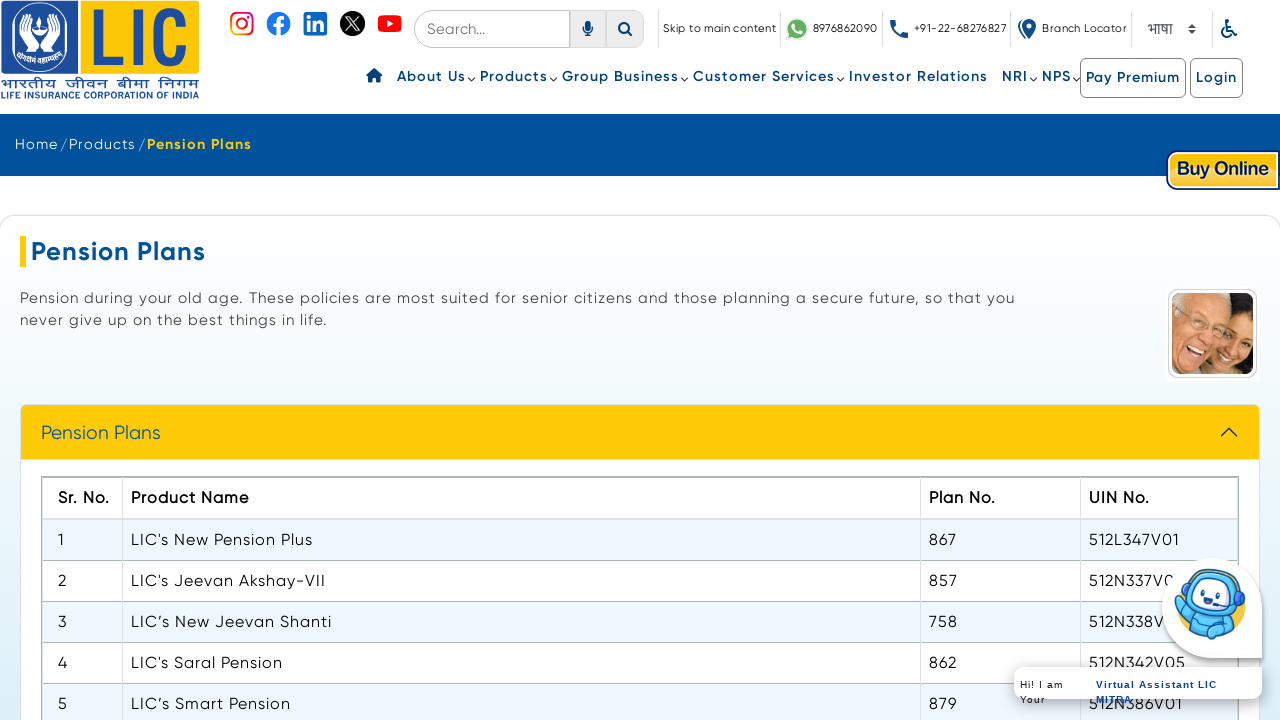

Set viewport to maximized dimensions (1920x1080)
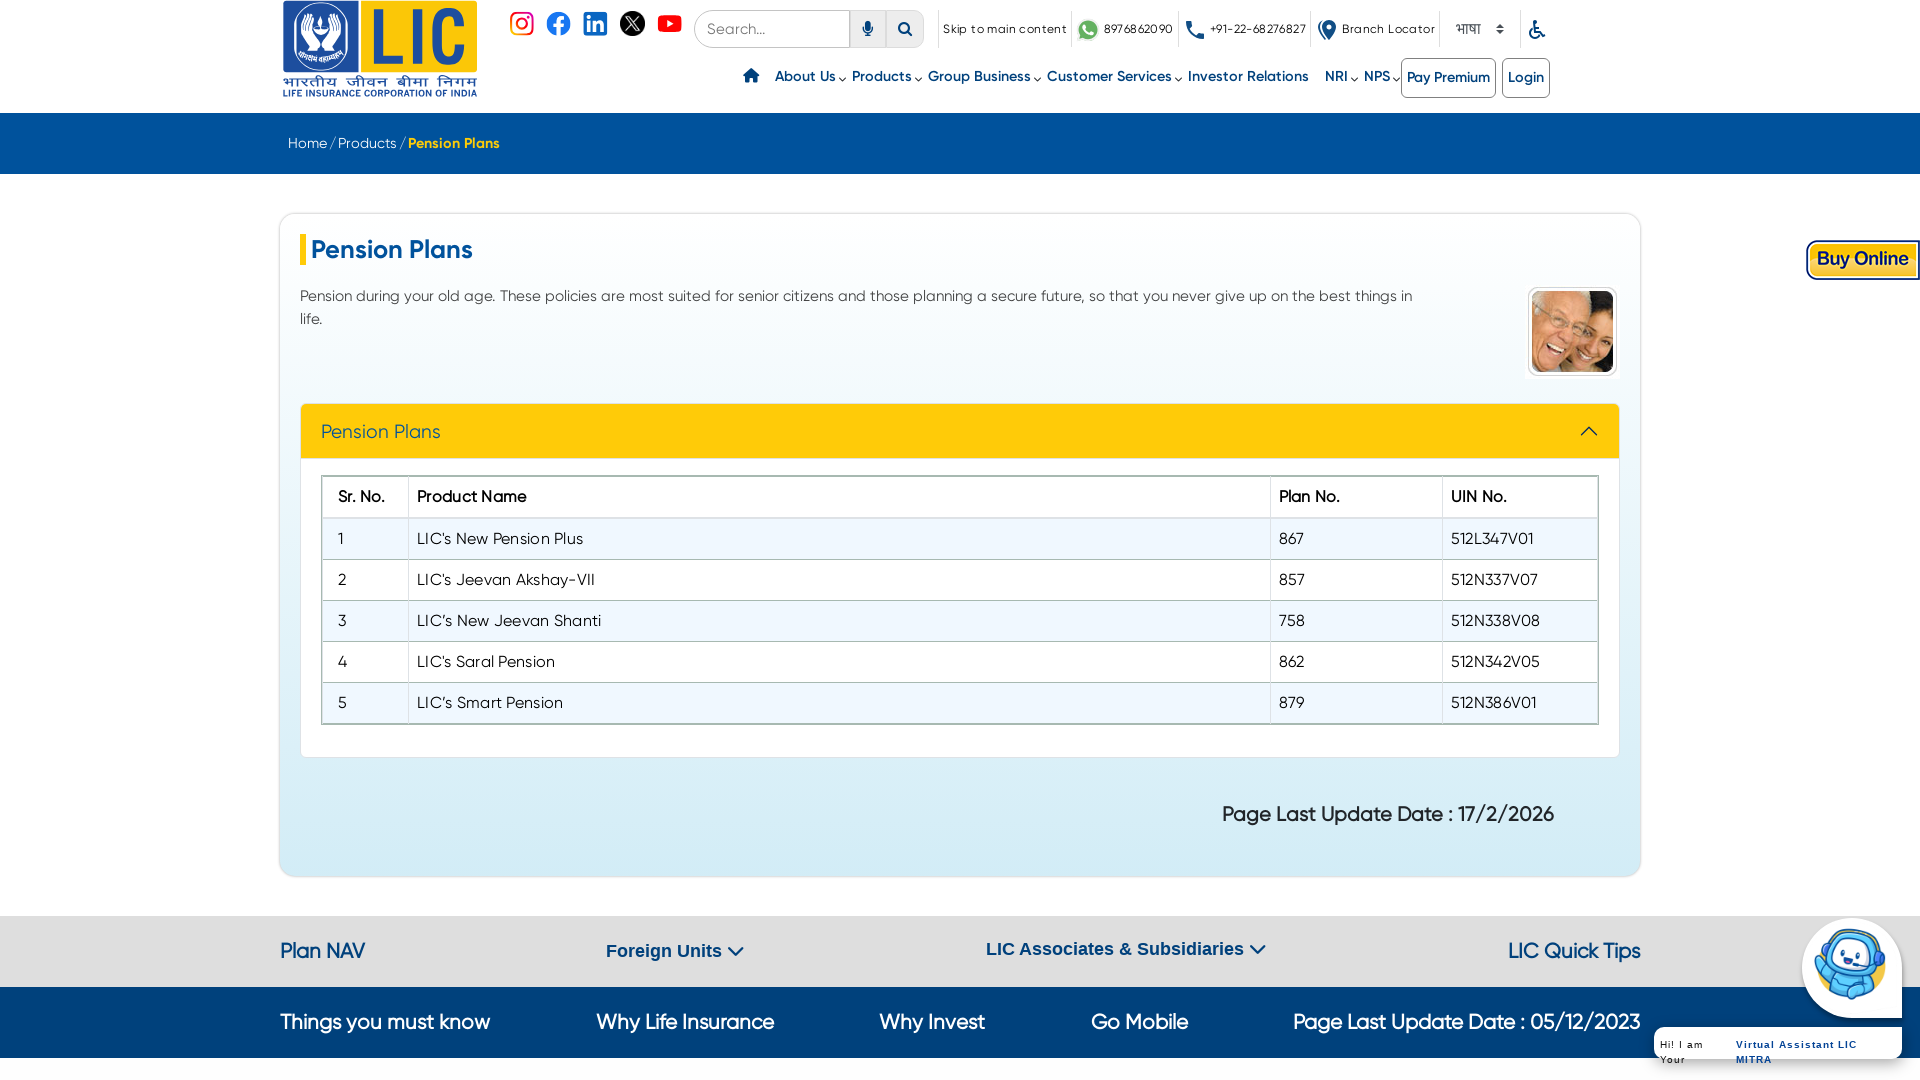

Page loaded completely (domcontentloaded state)
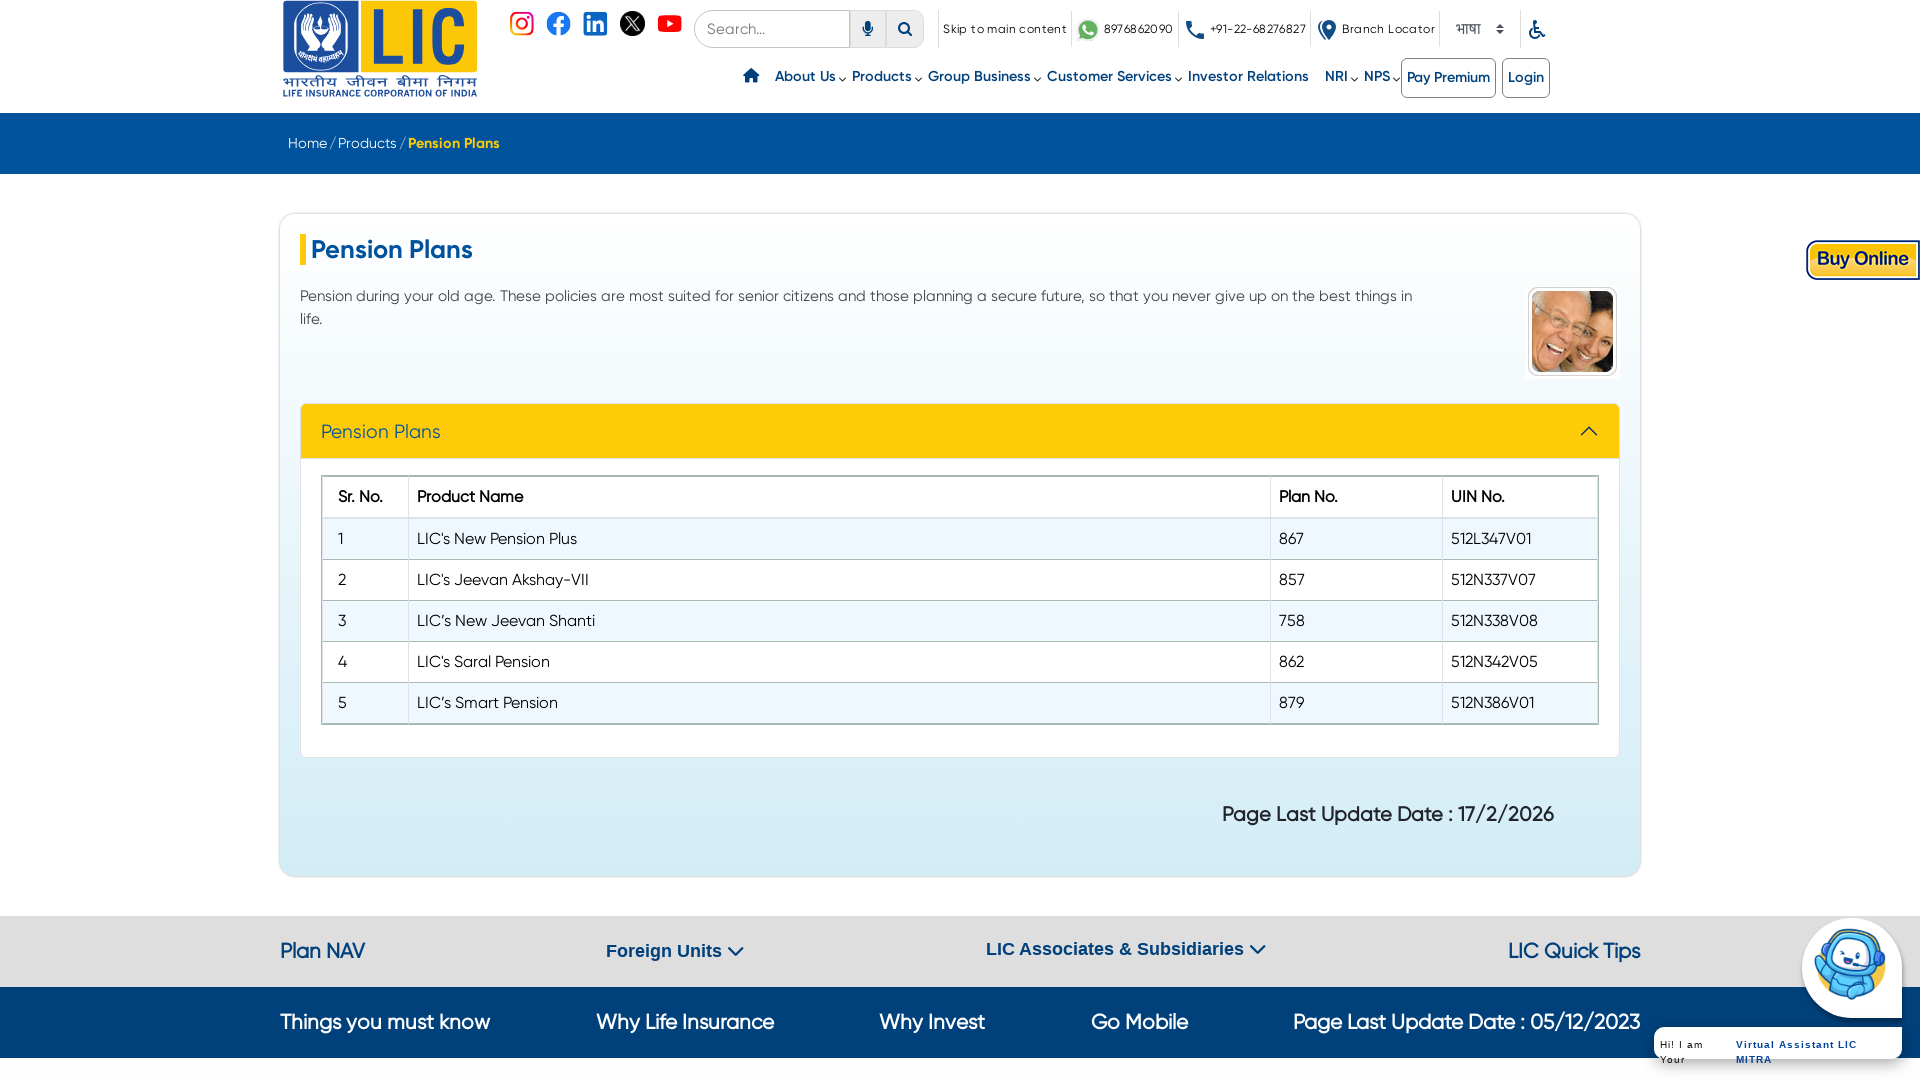

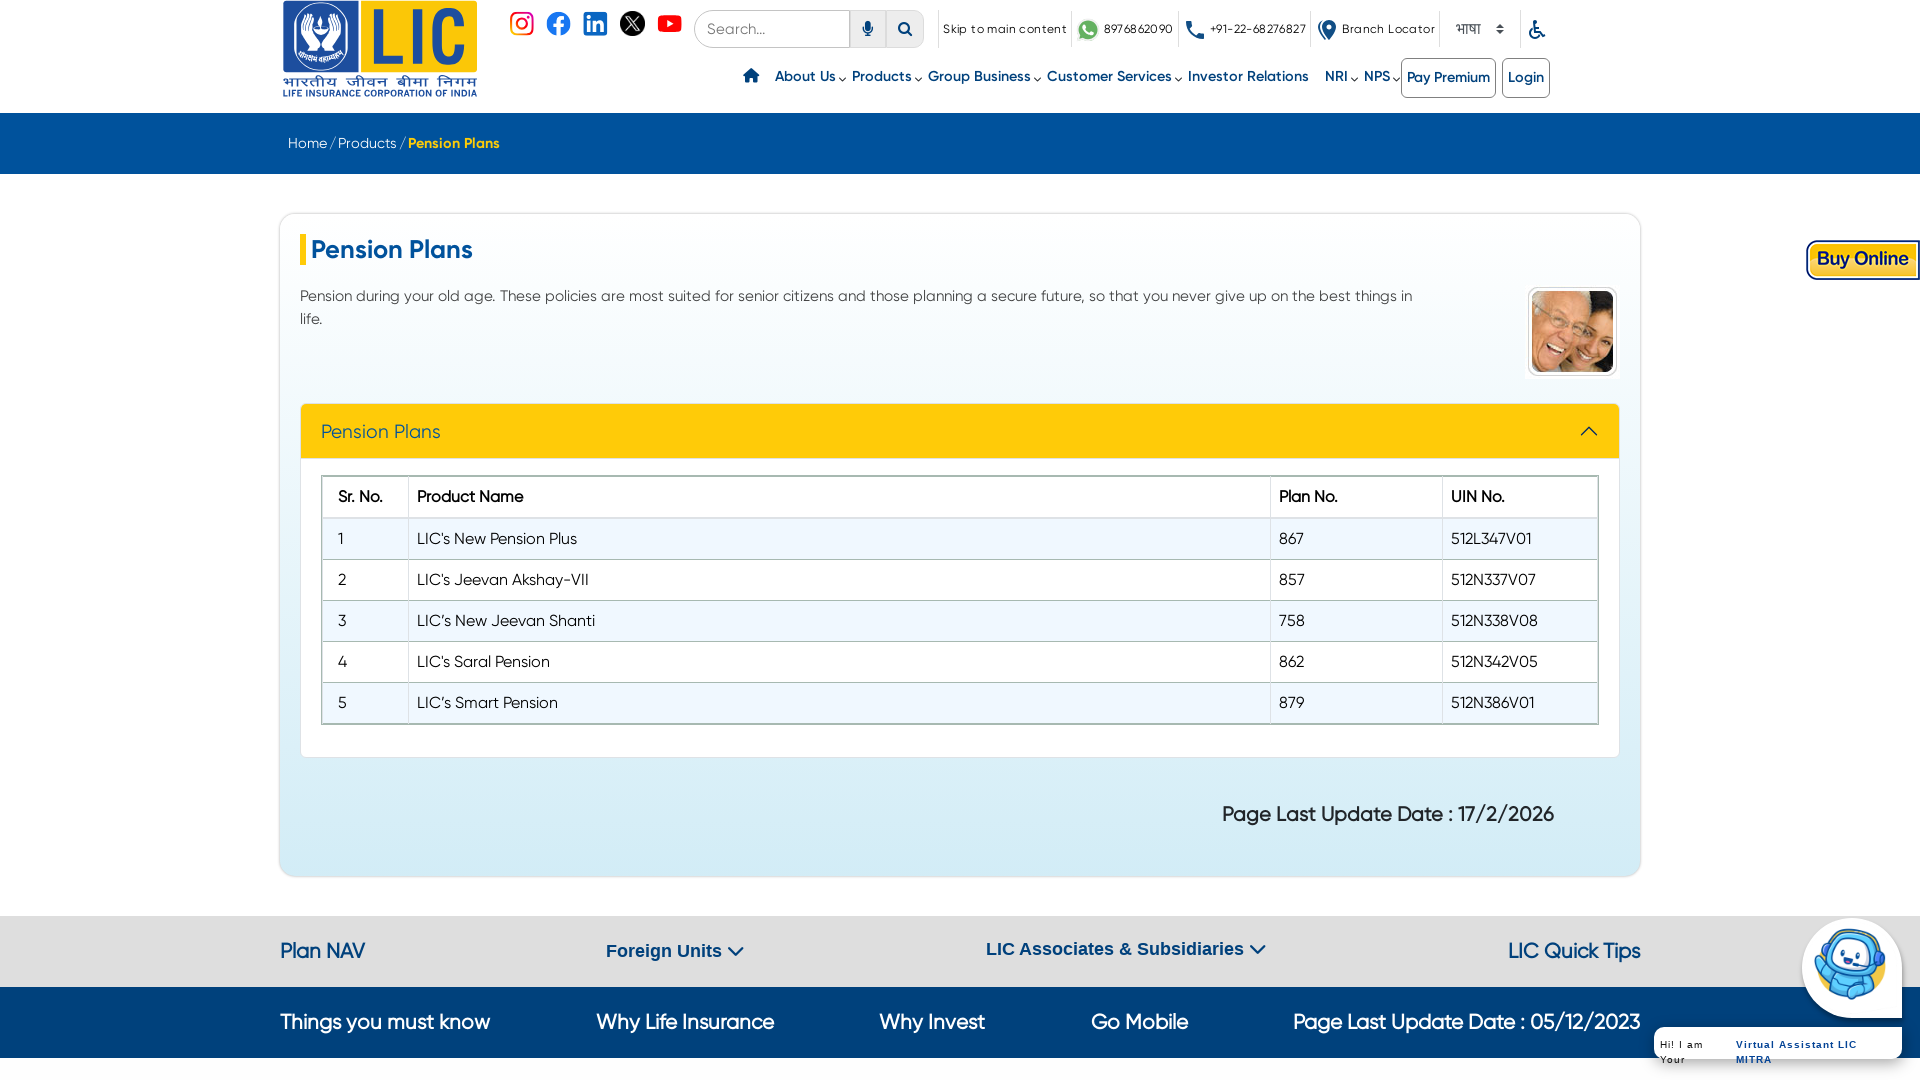